Clicks on the W3Schools link to navigate to the external site

Starting URL: https://testeroprogramowania.github.io/selenium/basics.html

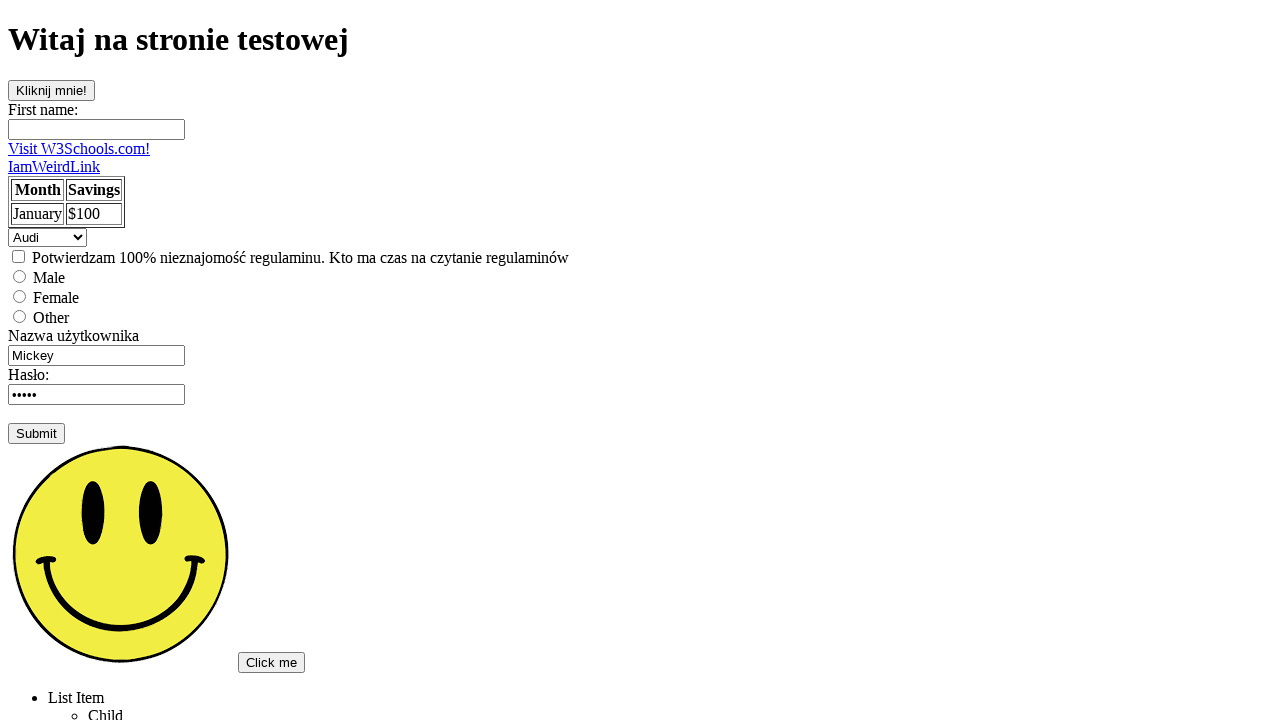

Clicked on the W3Schools link to navigate to the external site at (79, 148) on text=Visit W3Schools.com!
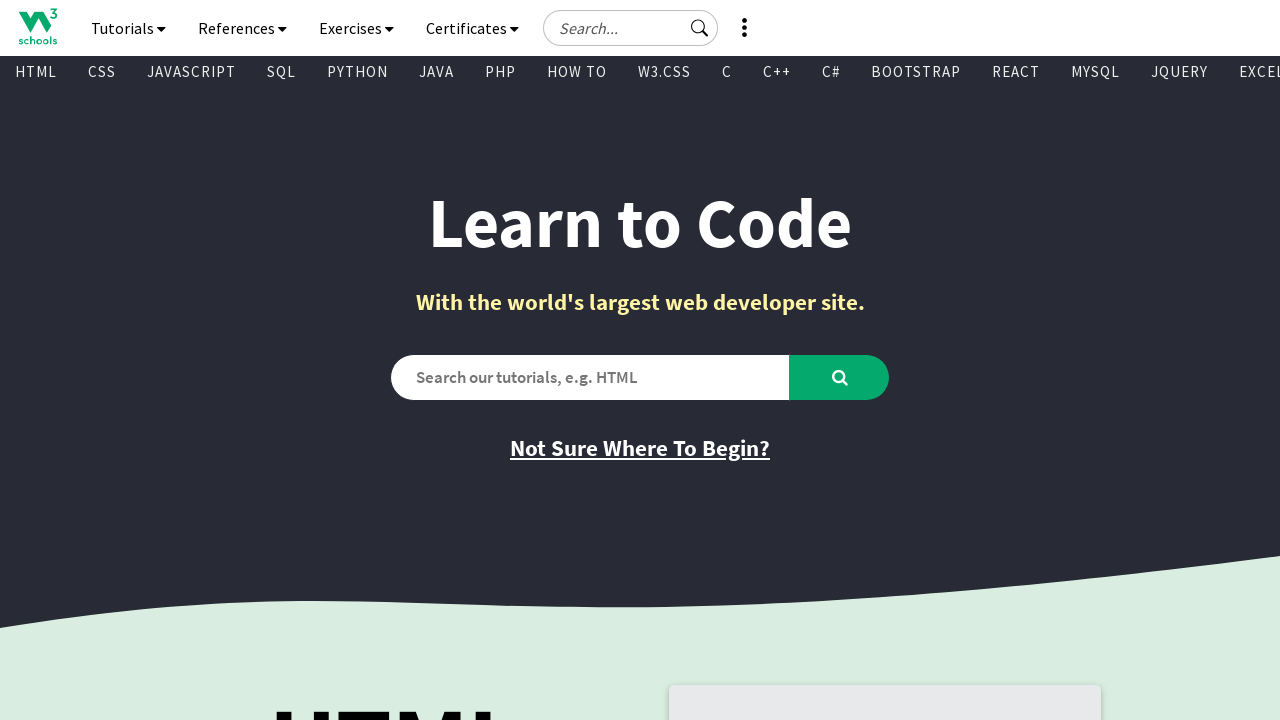

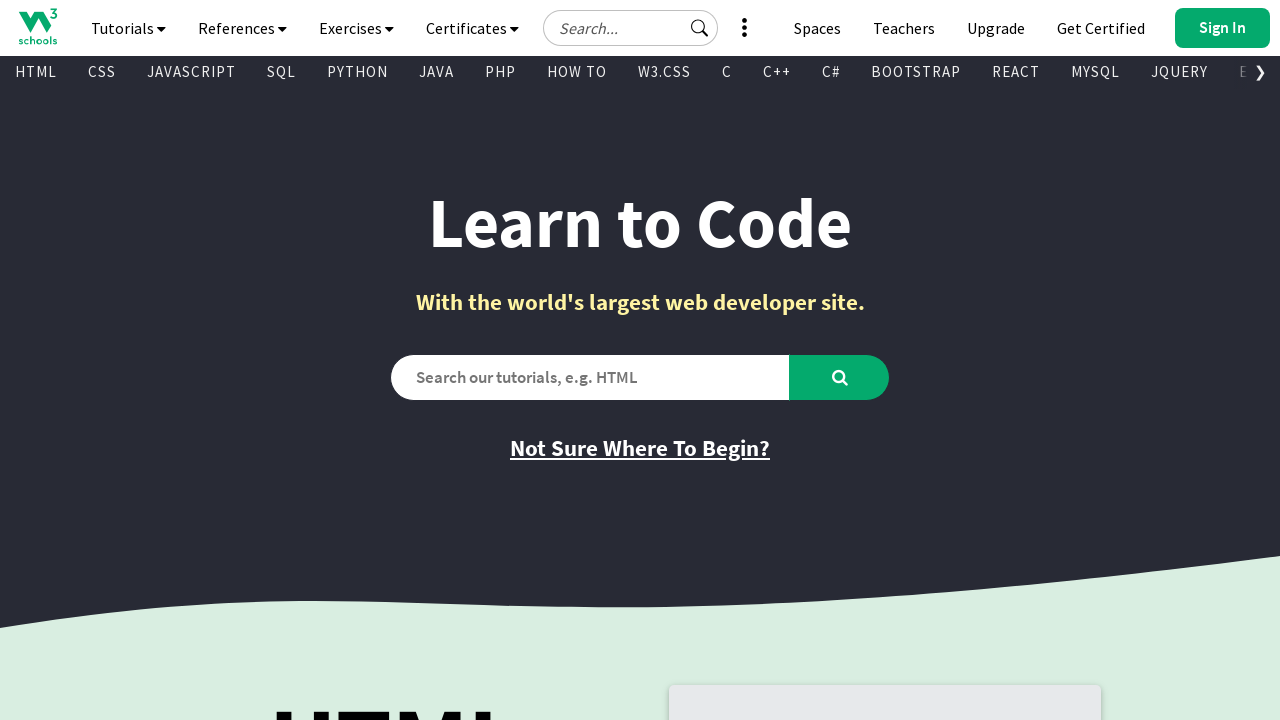